Navigates to RedBus website homepage and verifies the page loads successfully

Starting URL: https://www.redbus.in/

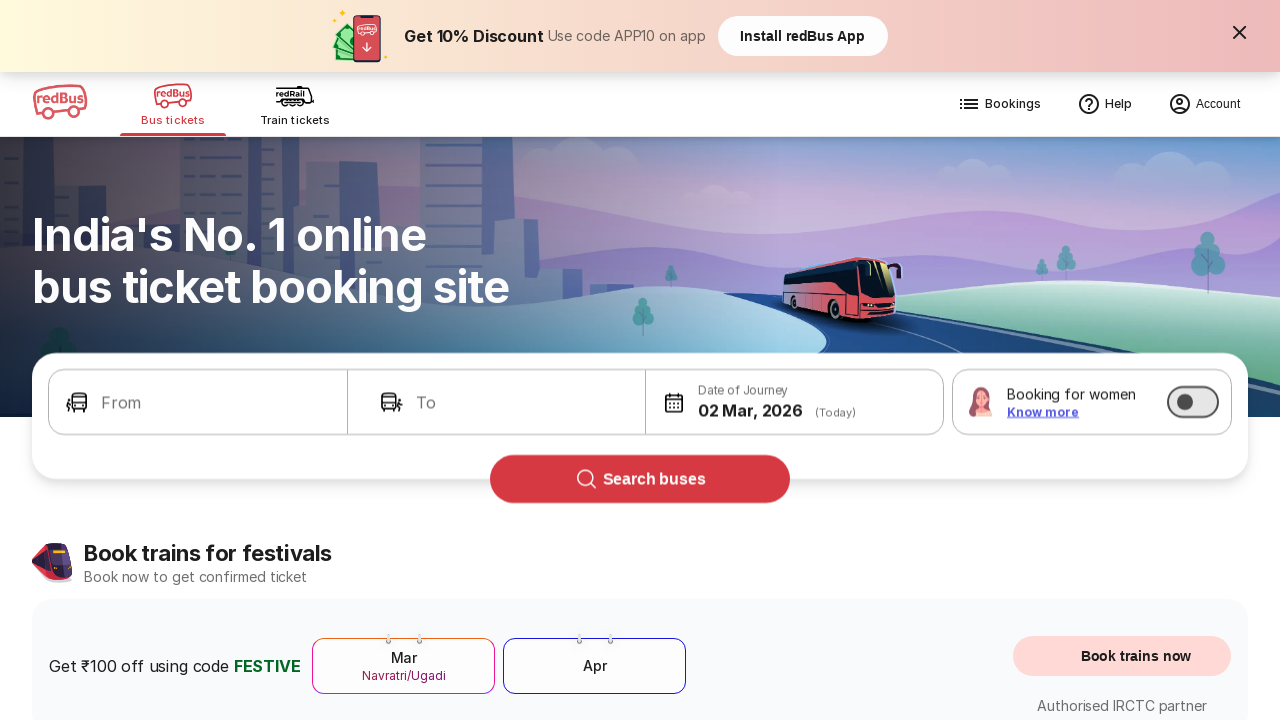

Waited for page to reach domcontentloaded state
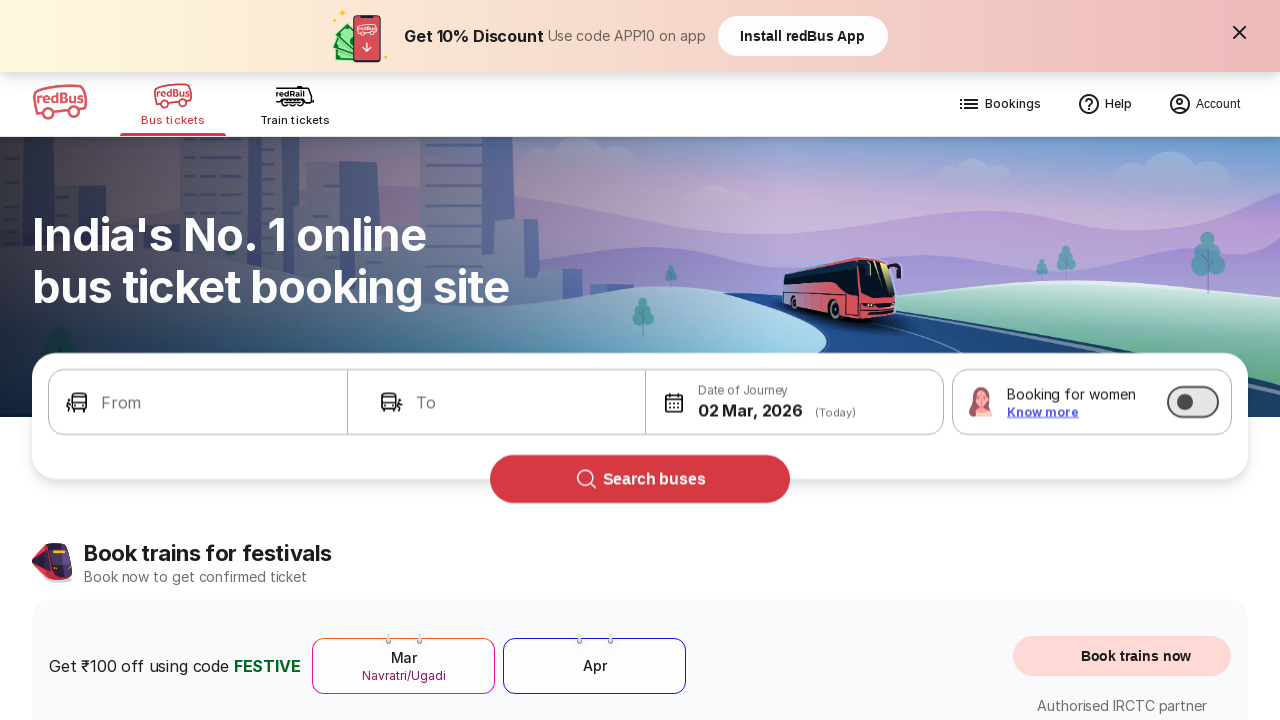

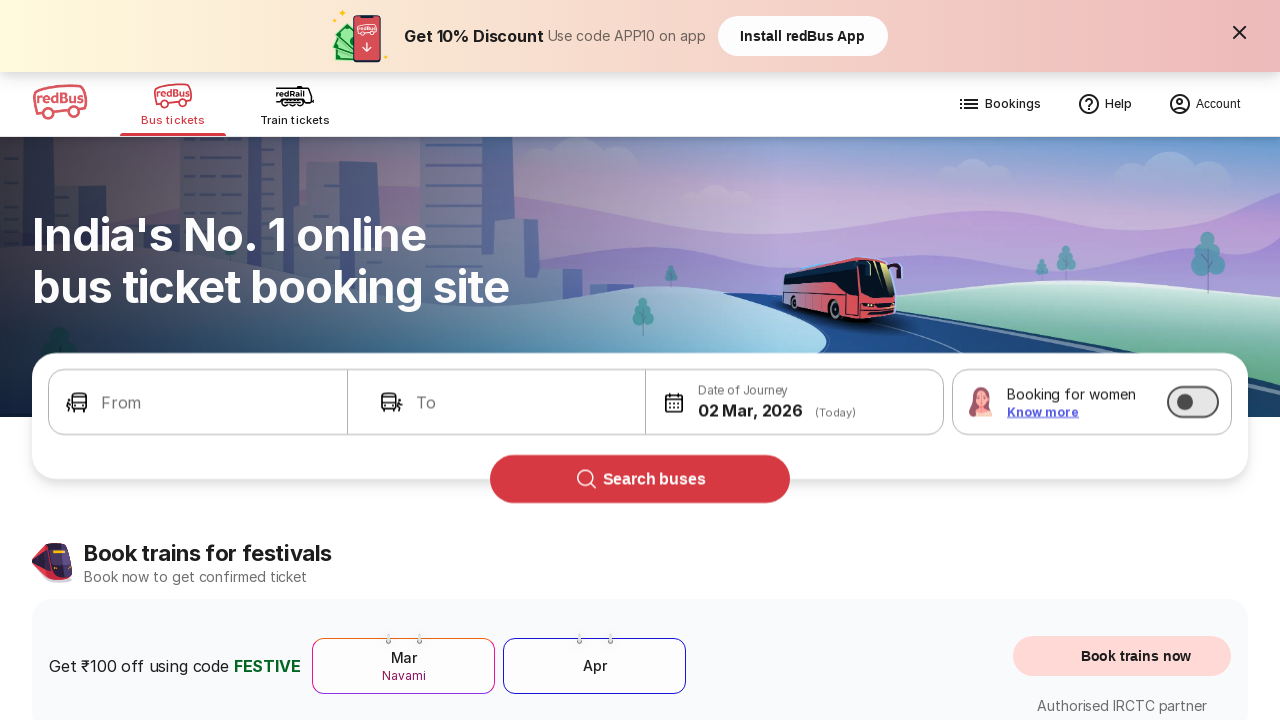